Tests A/B testing page by navigating to it, verifying the heading, then manipulating cookies to see different test variations.

Starting URL: http://the-internet.herokuapp.com/

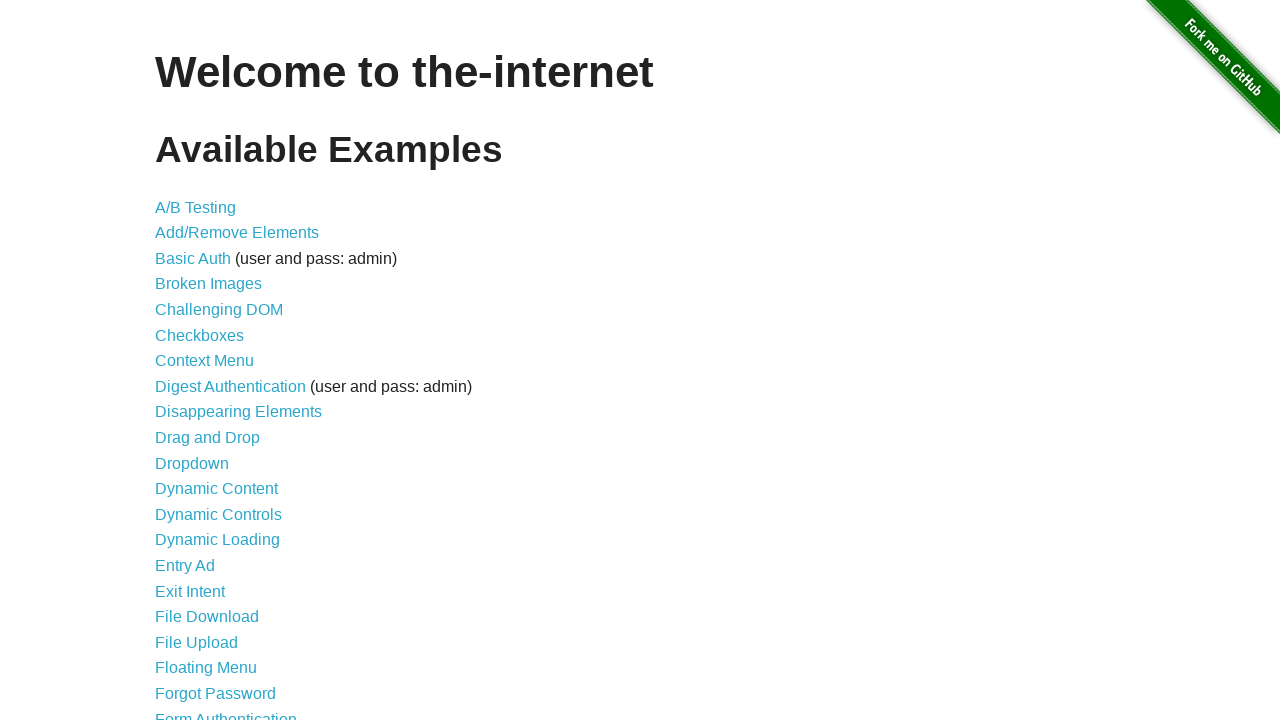

Clicked on A/B Testing link at (196, 207) on xpath=//*[@id='content']/ul/li[1]/a
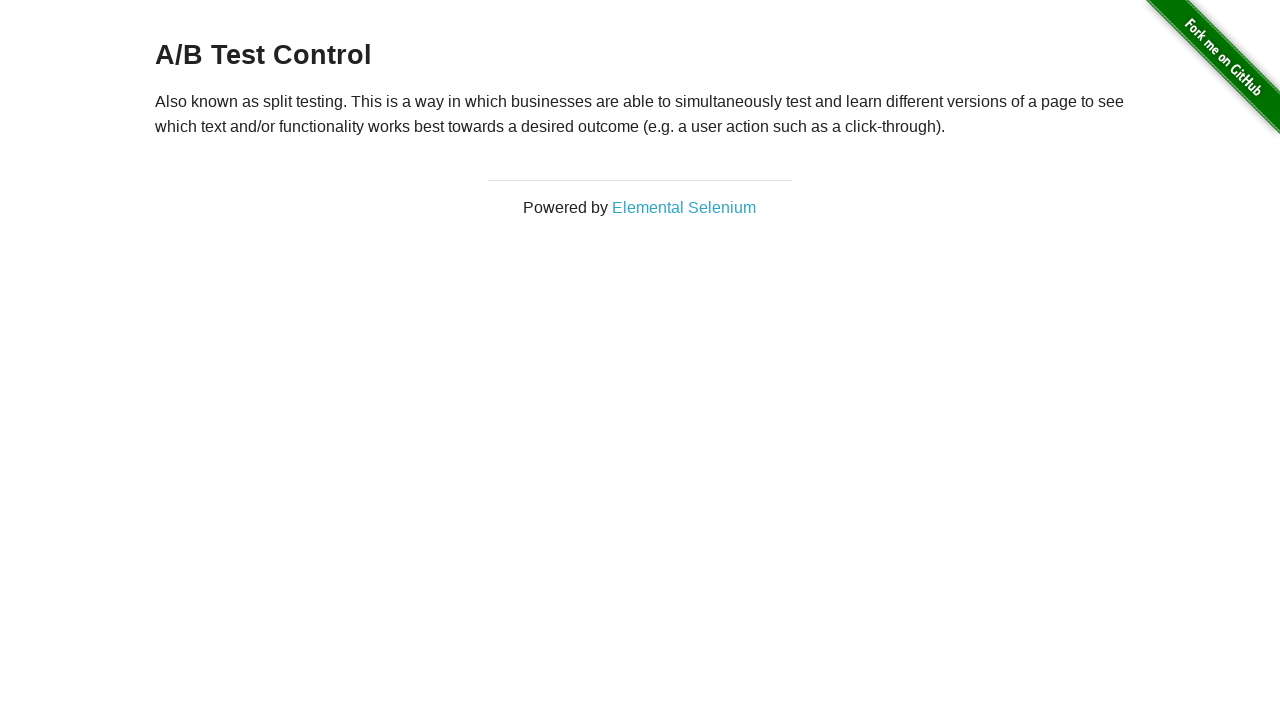

Waited for A/B Test heading to load
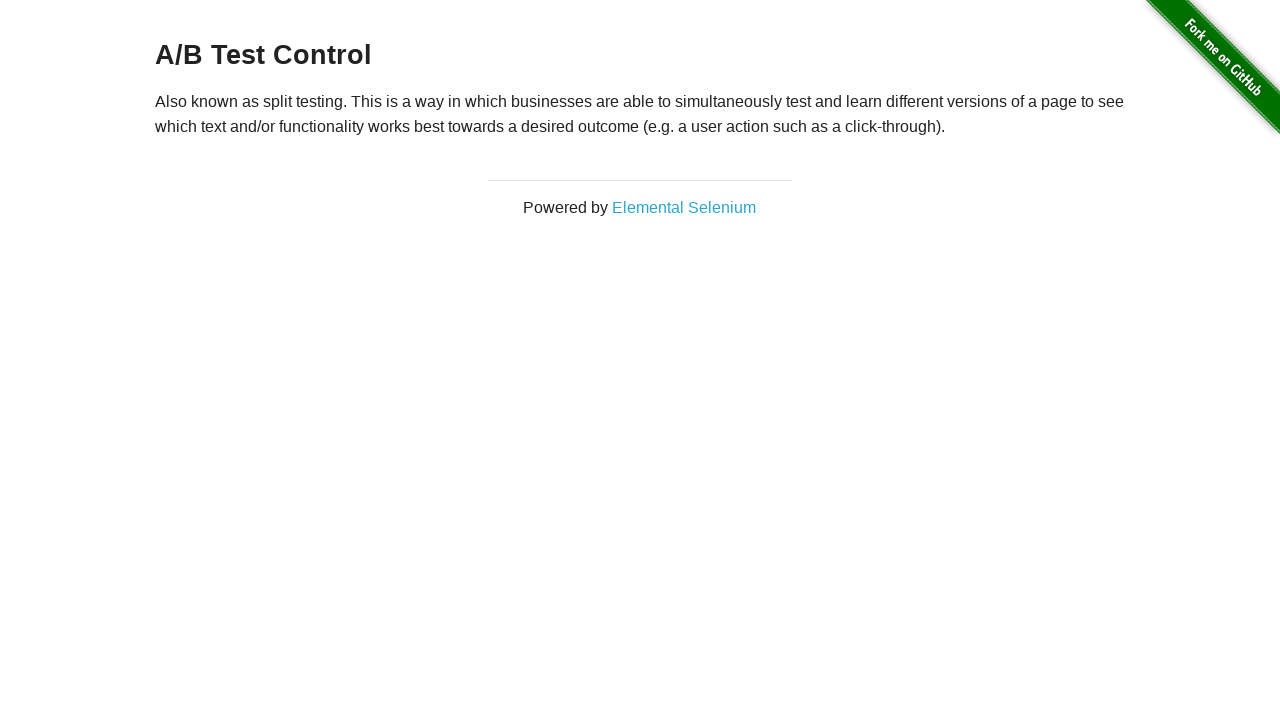

Verified 'A/B Test' heading is present
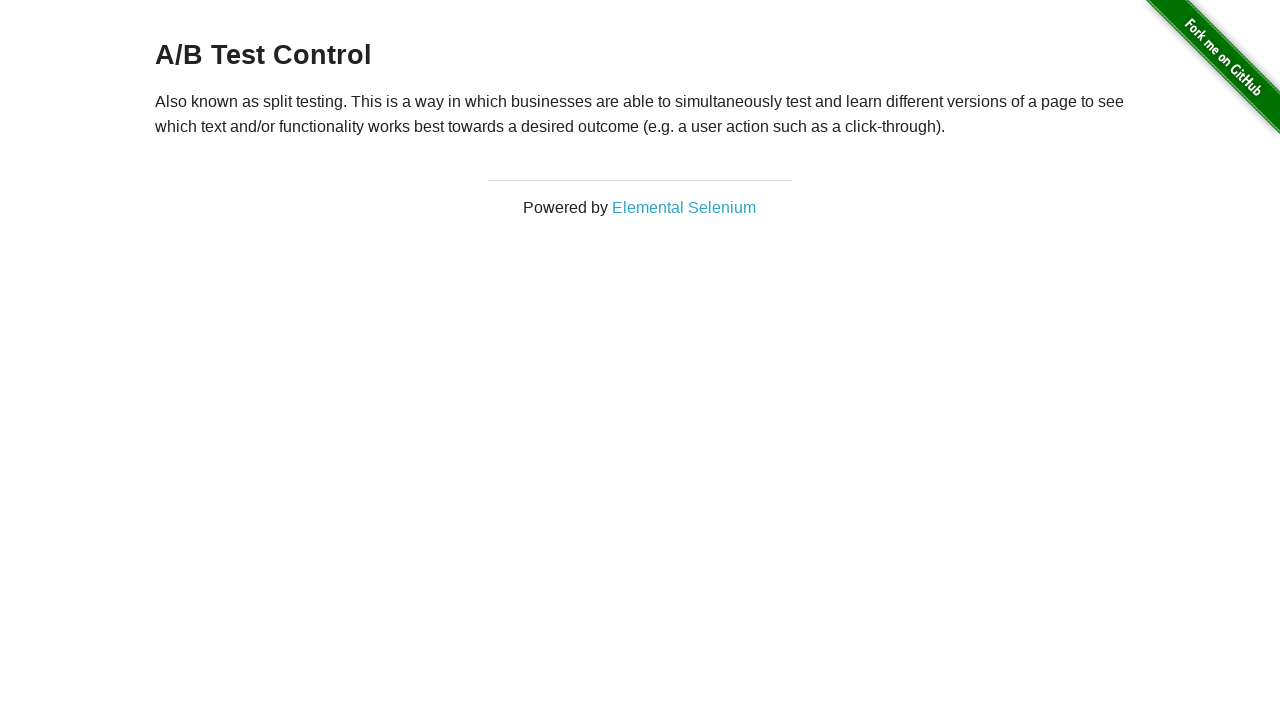

Navigated back to home page
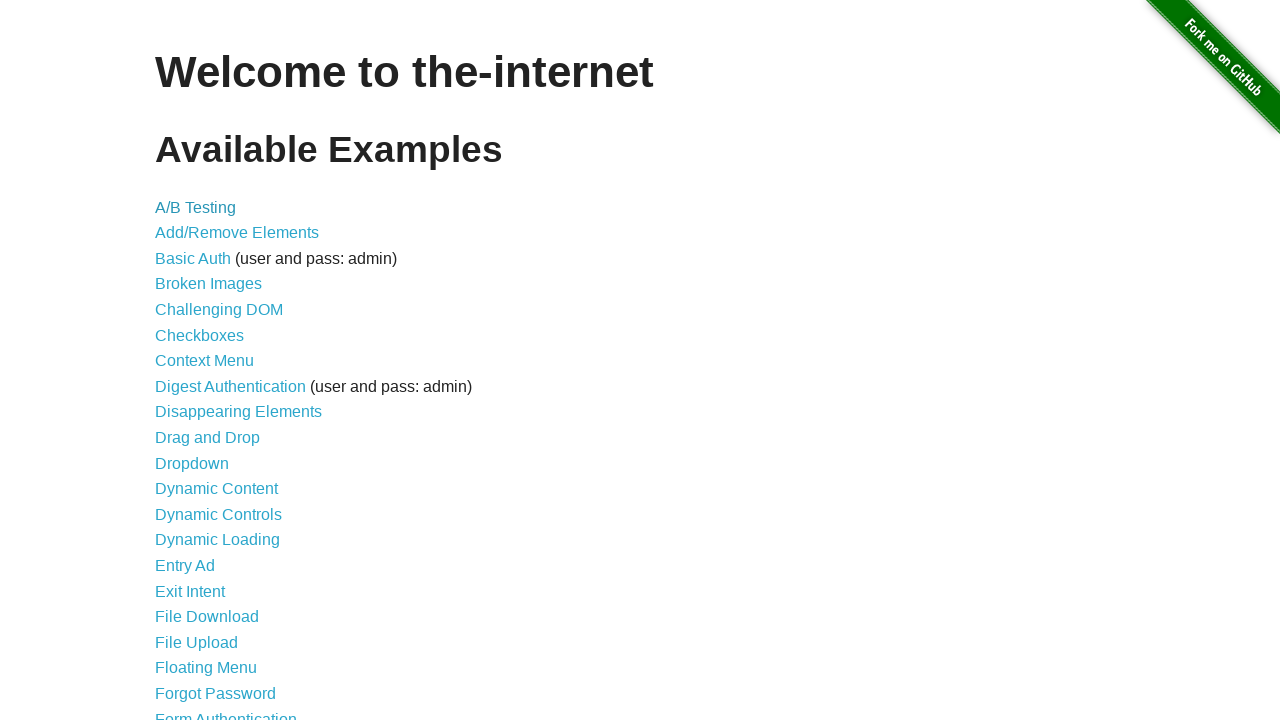

Added optimizelyOptOut cookie to opt out of A/B testing
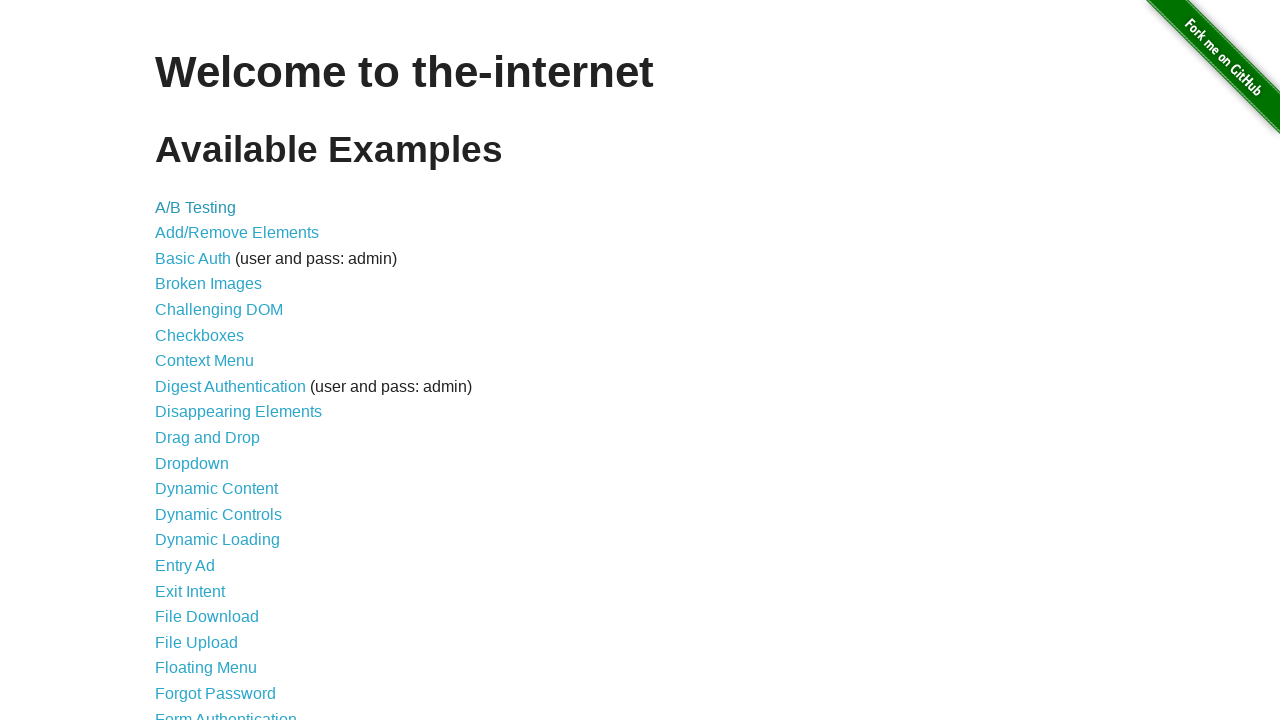

Clicked on A/B Testing link again with opt-out cookie at (196, 207) on xpath=//*[@id='content']/ul/li[1]/a
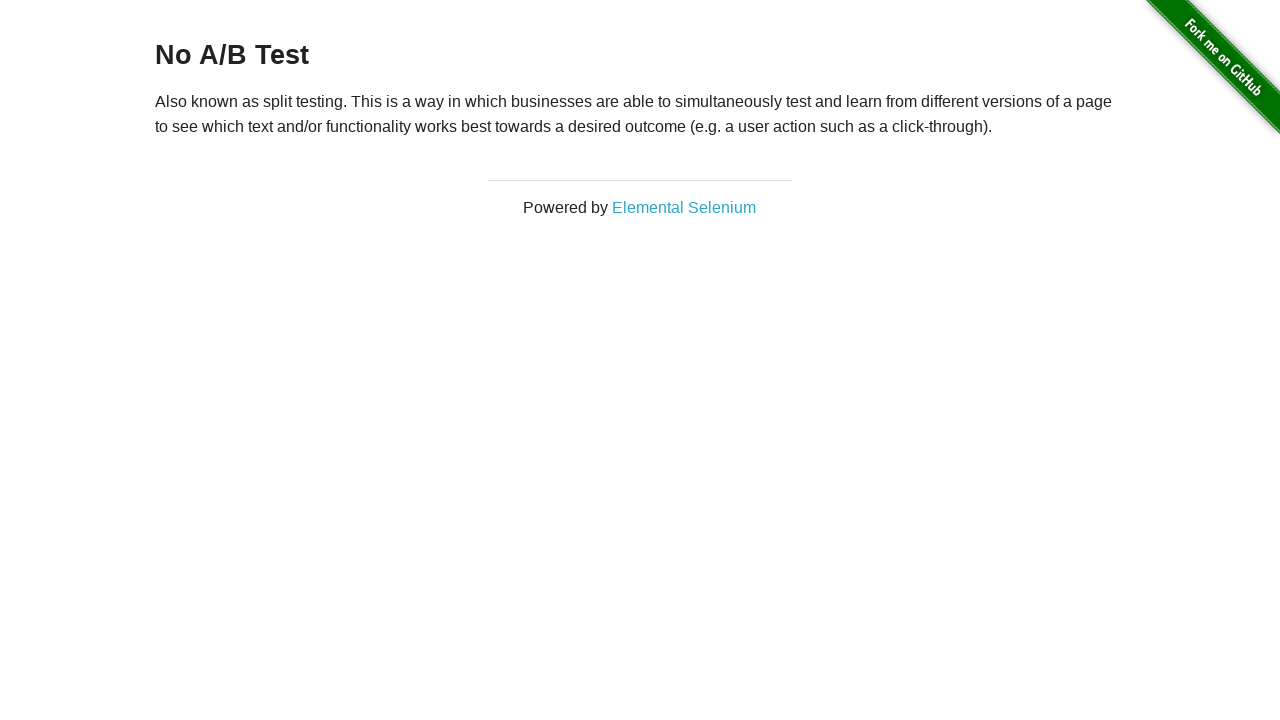

Waited for heading to load after opting out
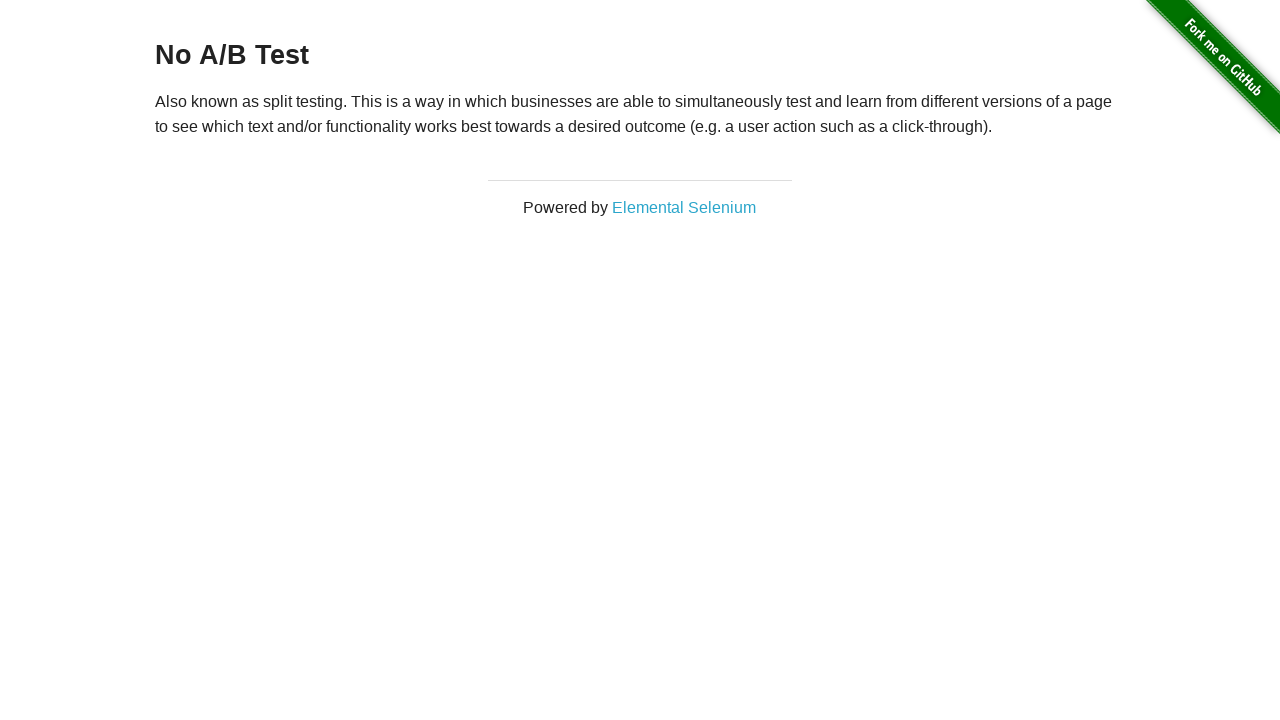

Cleared all cookies
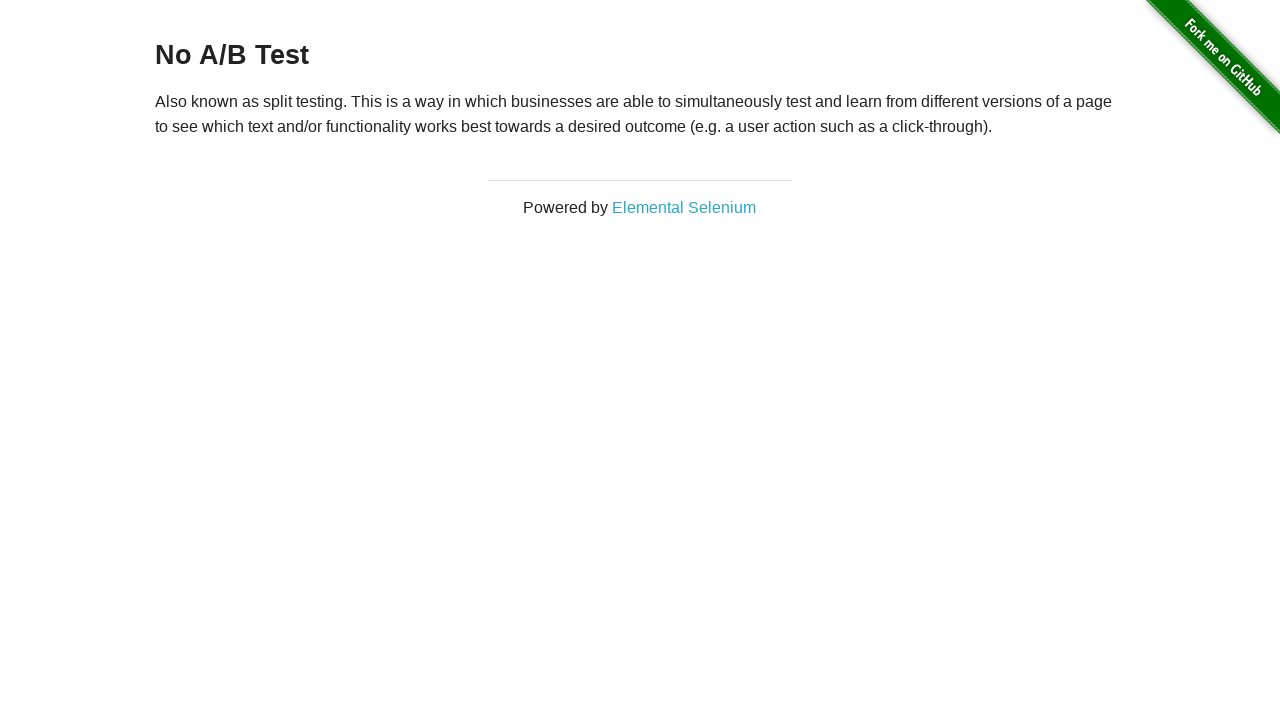

Navigated back to home page after clearing cookies
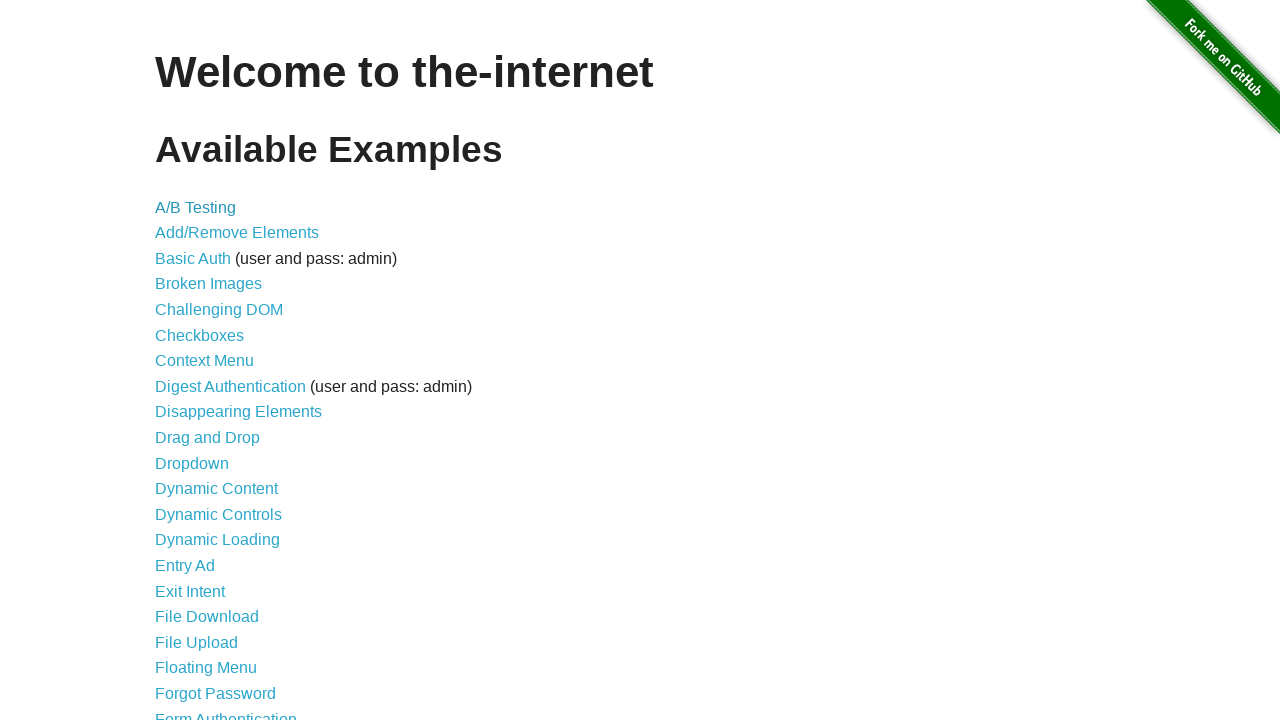

Clicked on A/B Testing link again after clearing cookies at (196, 207) on xpath=//*[@id='content']/ul/li[1]/a
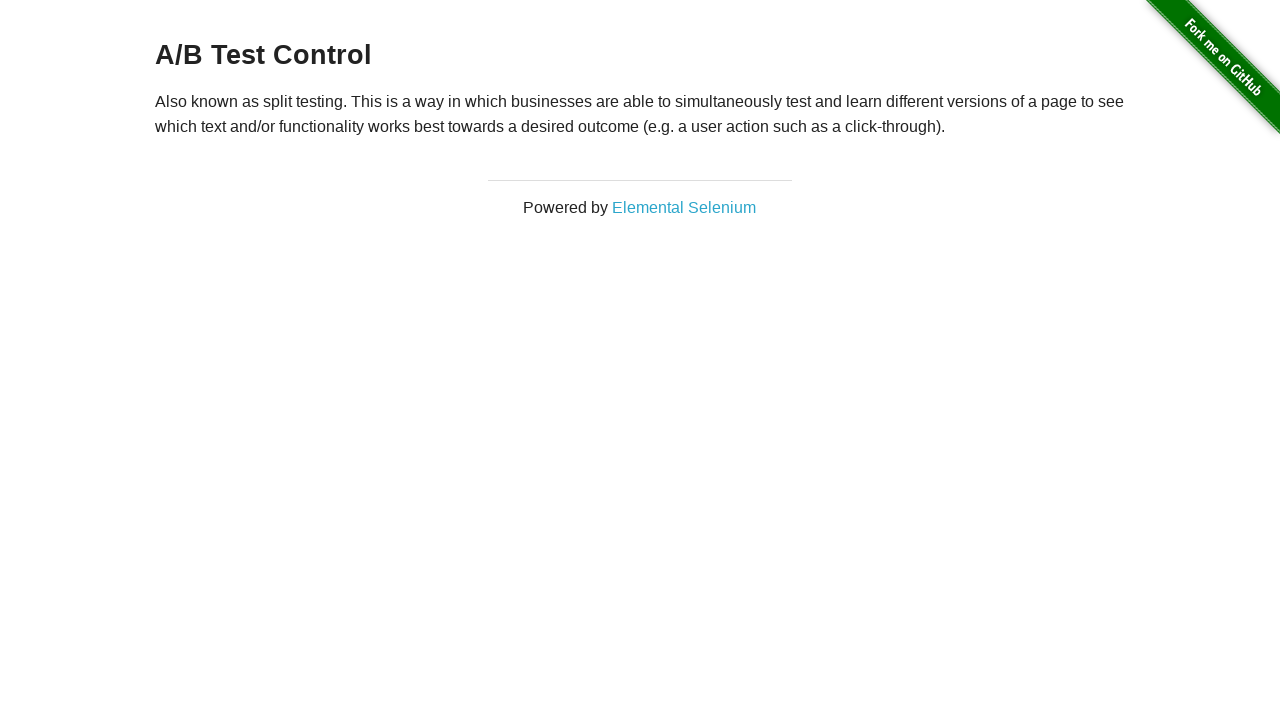

Waited for A/B Test heading to load - verified it returns after cookie reset
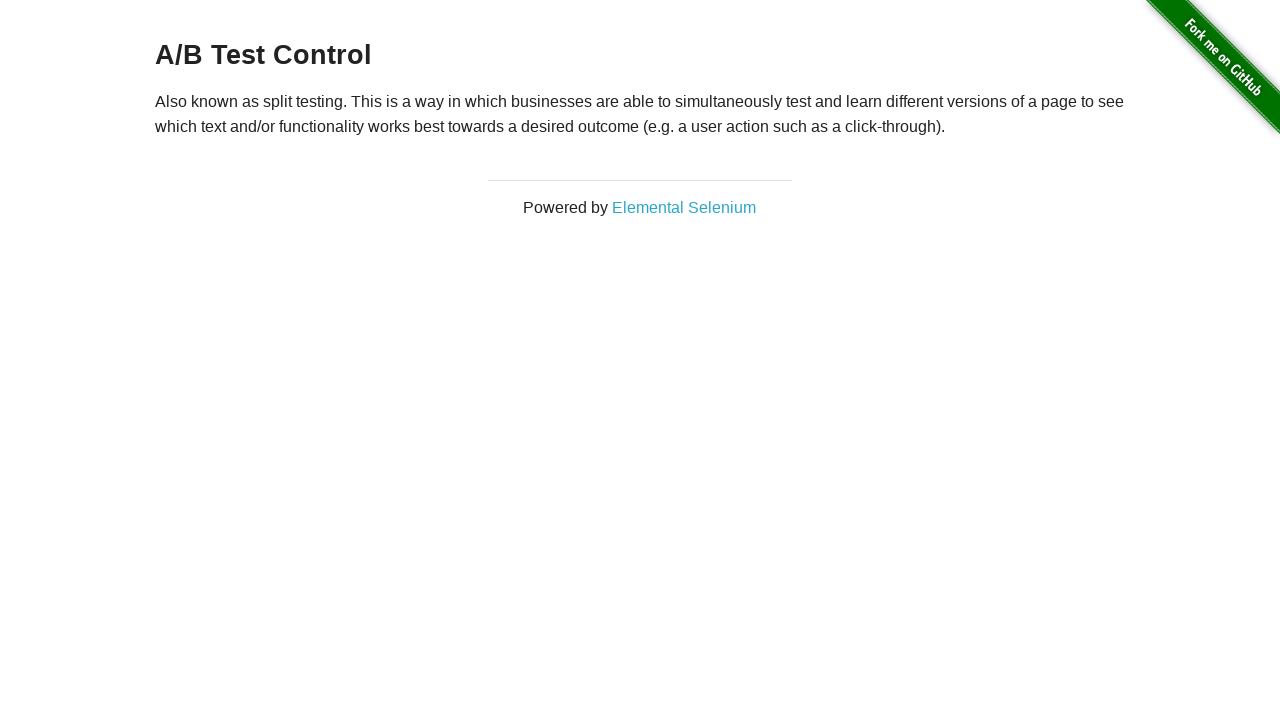

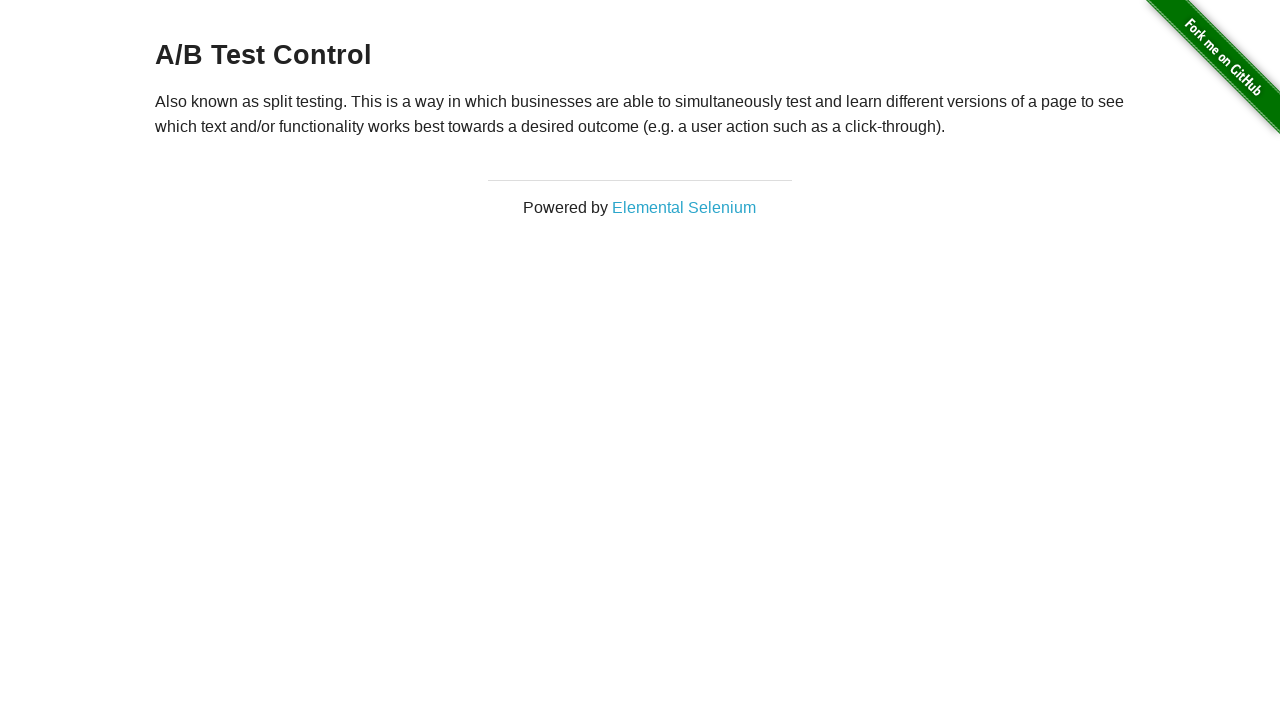